Tests filling a name input field on a test automation practice website by entering a name value

Starting URL: https://testautomationpractice.blogspot.com/

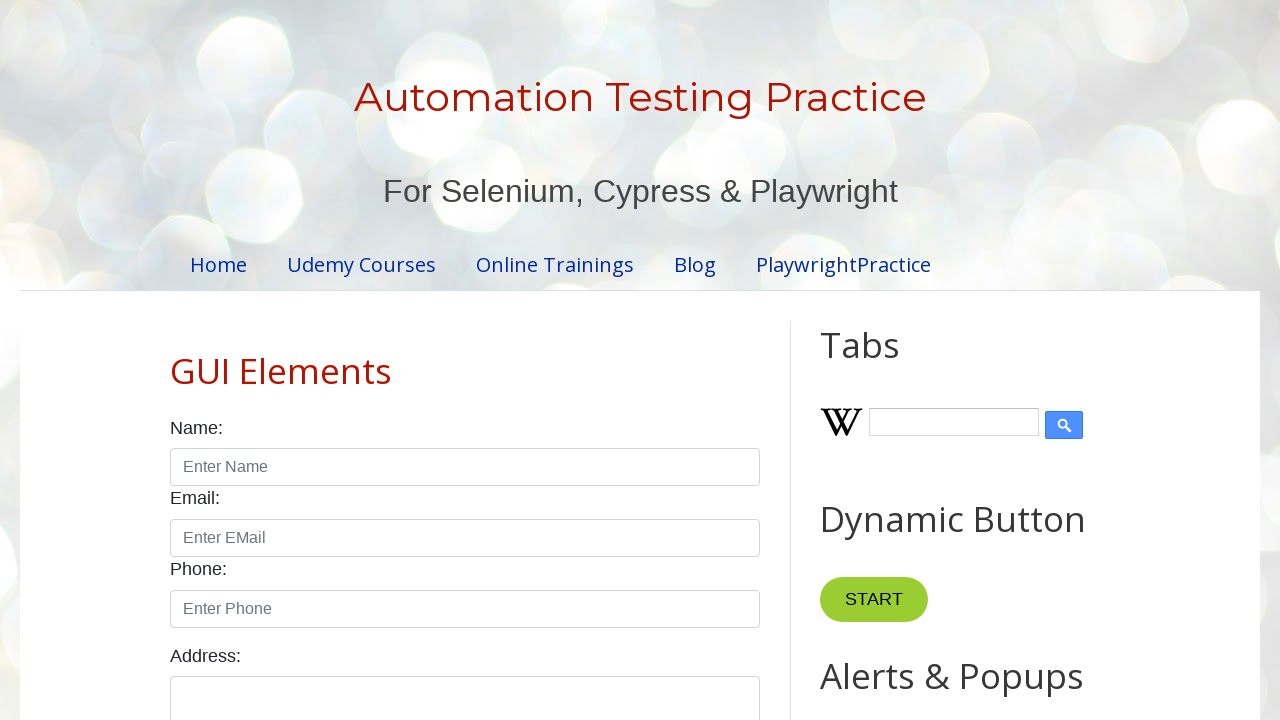

Navigated to test automation practice website
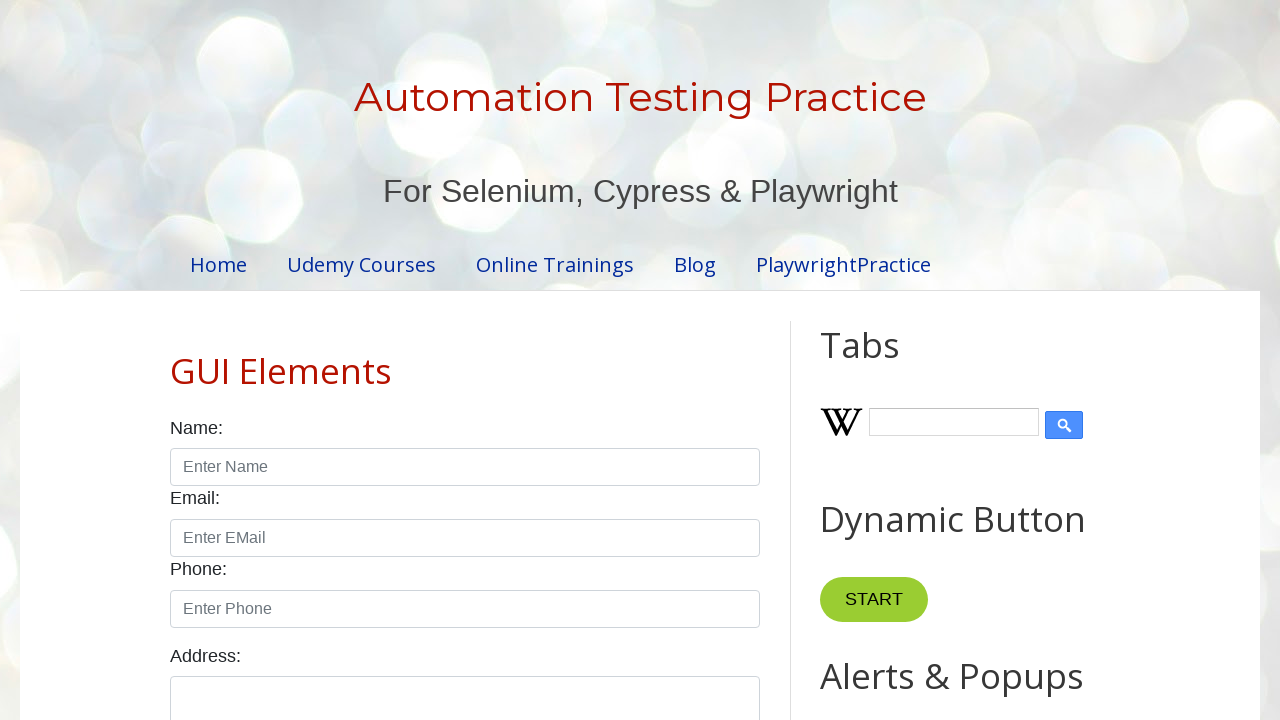

Filled name input field with 'John' on input#name
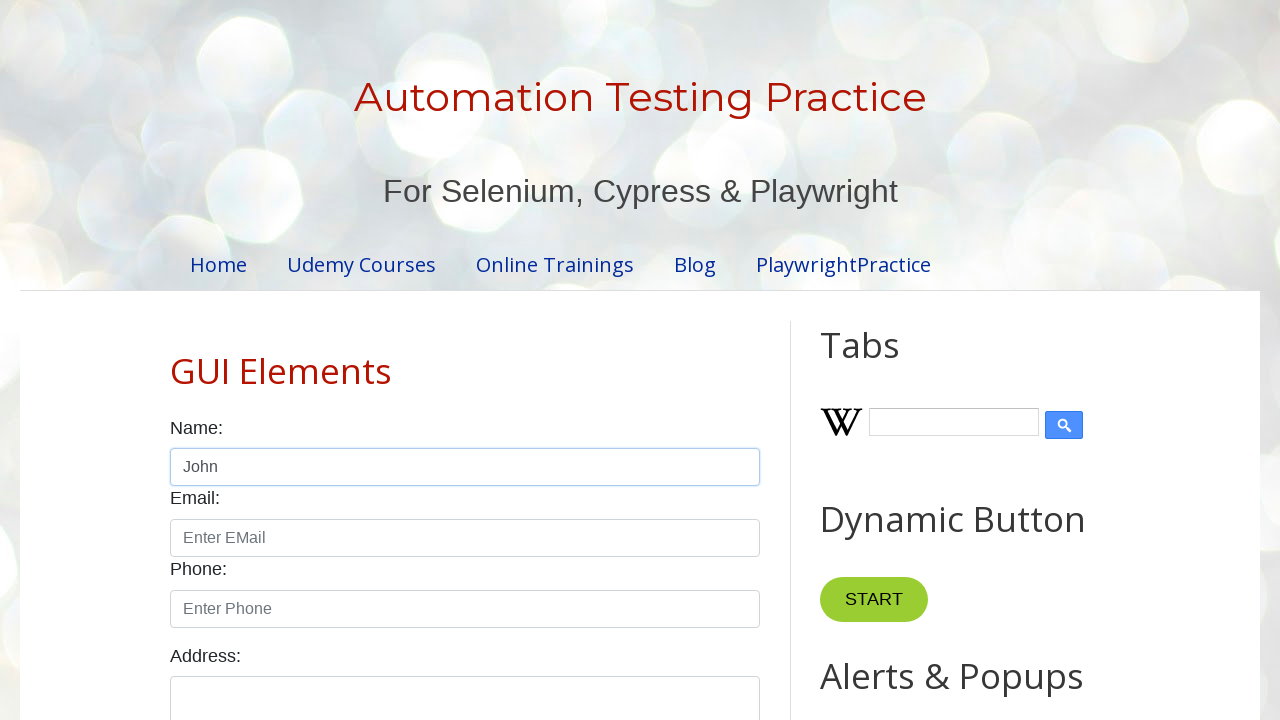

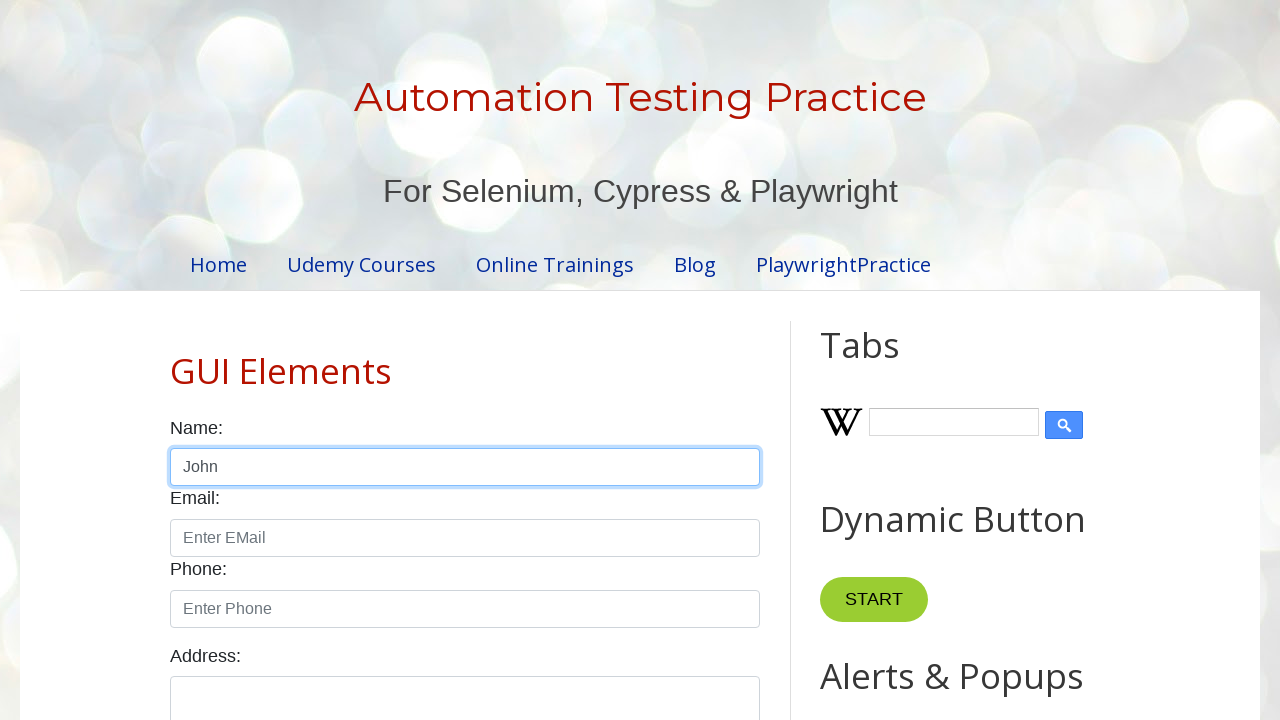